Verifies that the page title heading displays "Disappearing Elements" correctly

Starting URL: https://the-internet.herokuapp.com/disappearing_elements

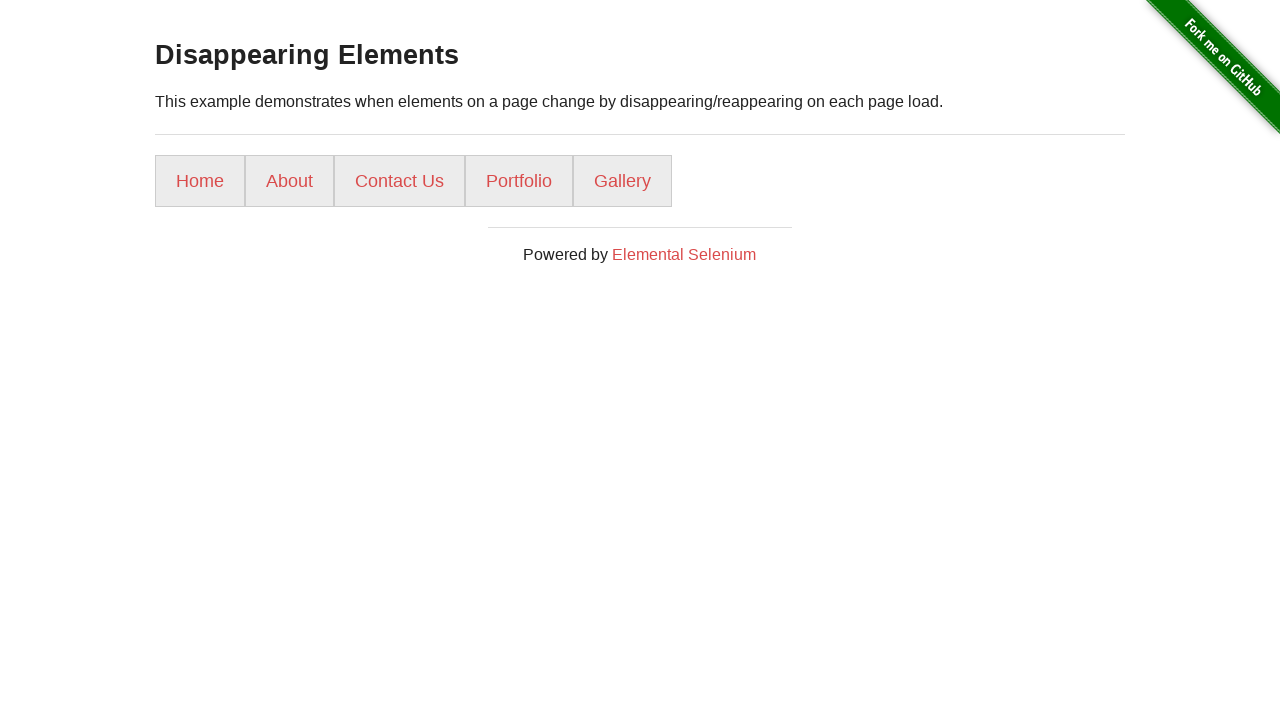

Navigated to the disappearing elements page
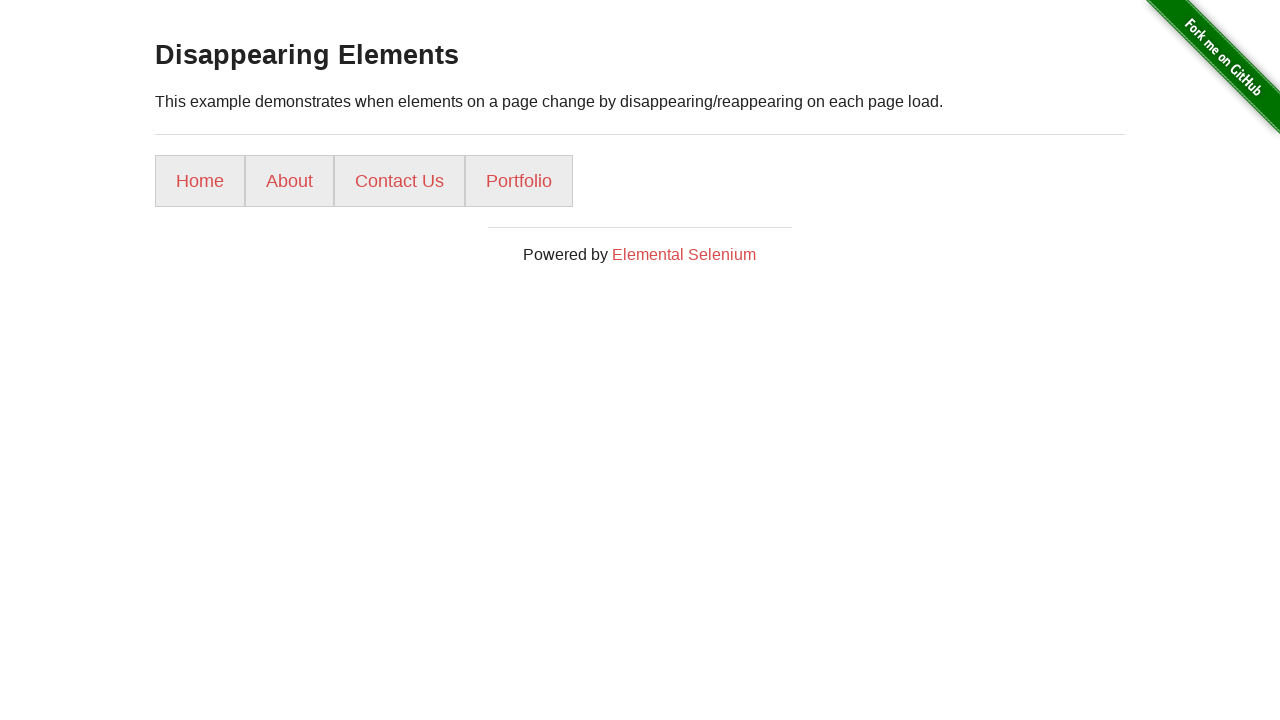

Located the h3 title element
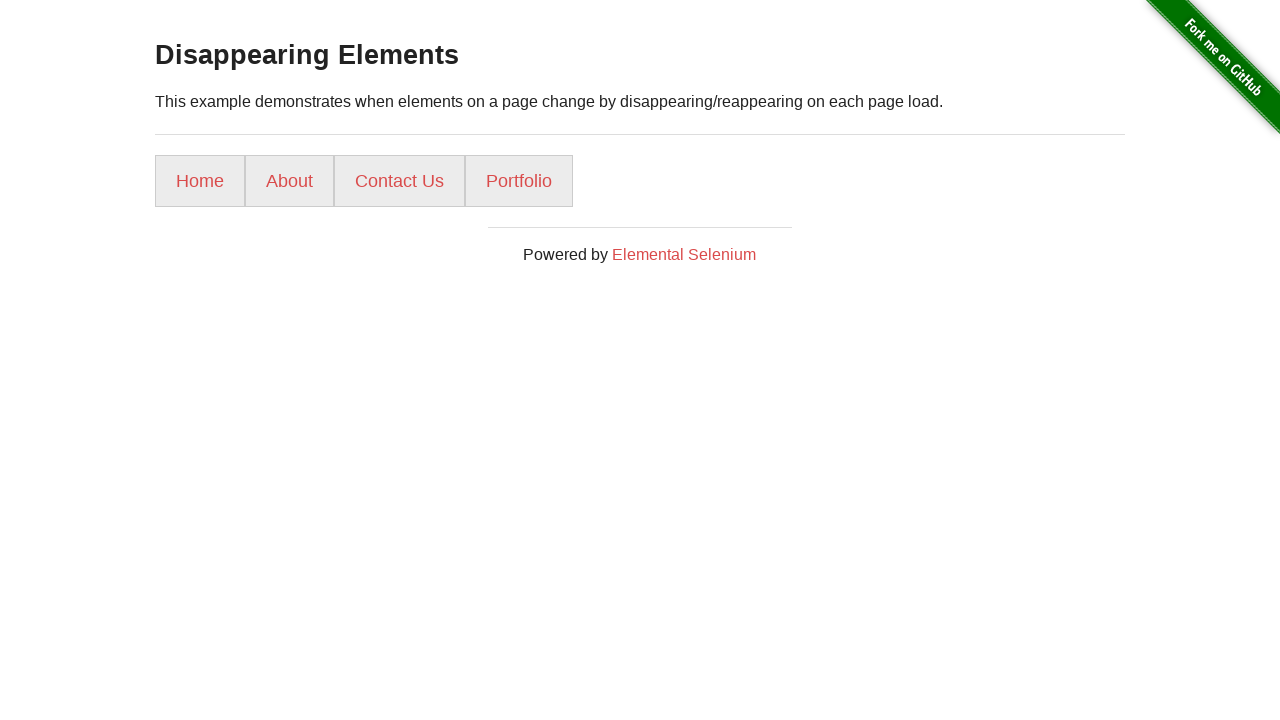

Title element is ready and visible
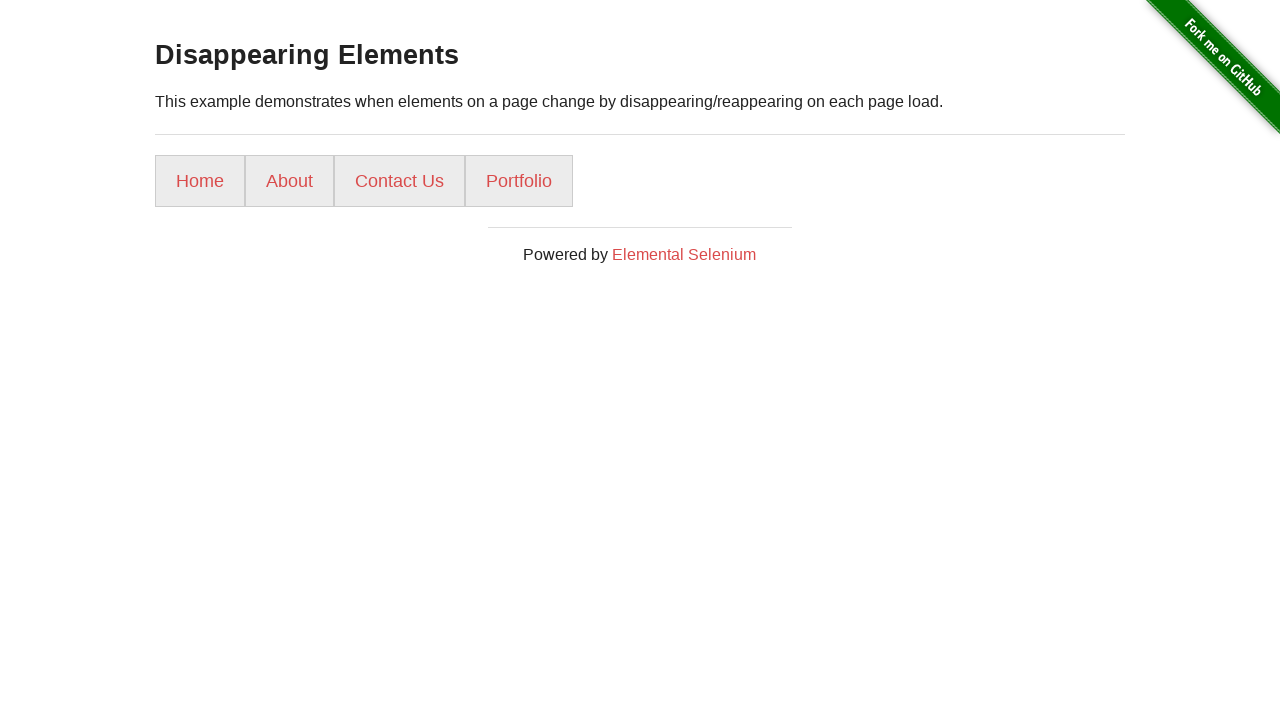

Retrieved title text: 'Disappearing Elements'
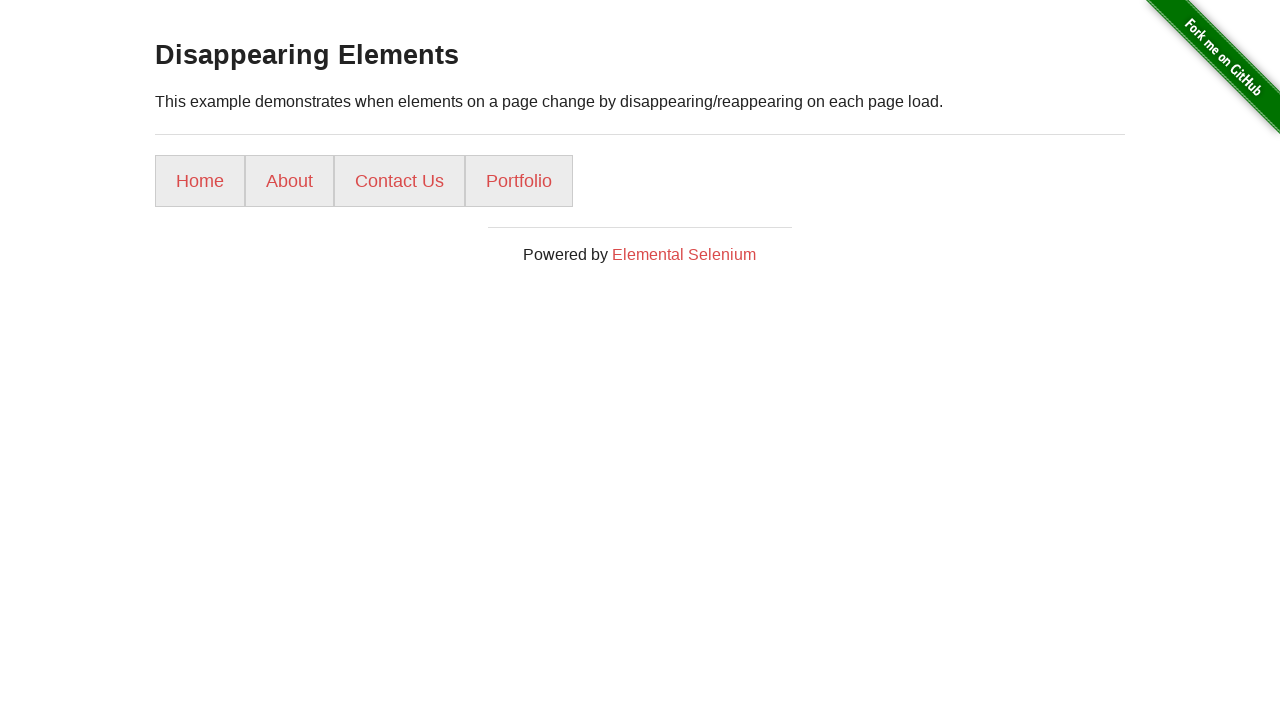

Verified page title is 'Disappearing Elements'
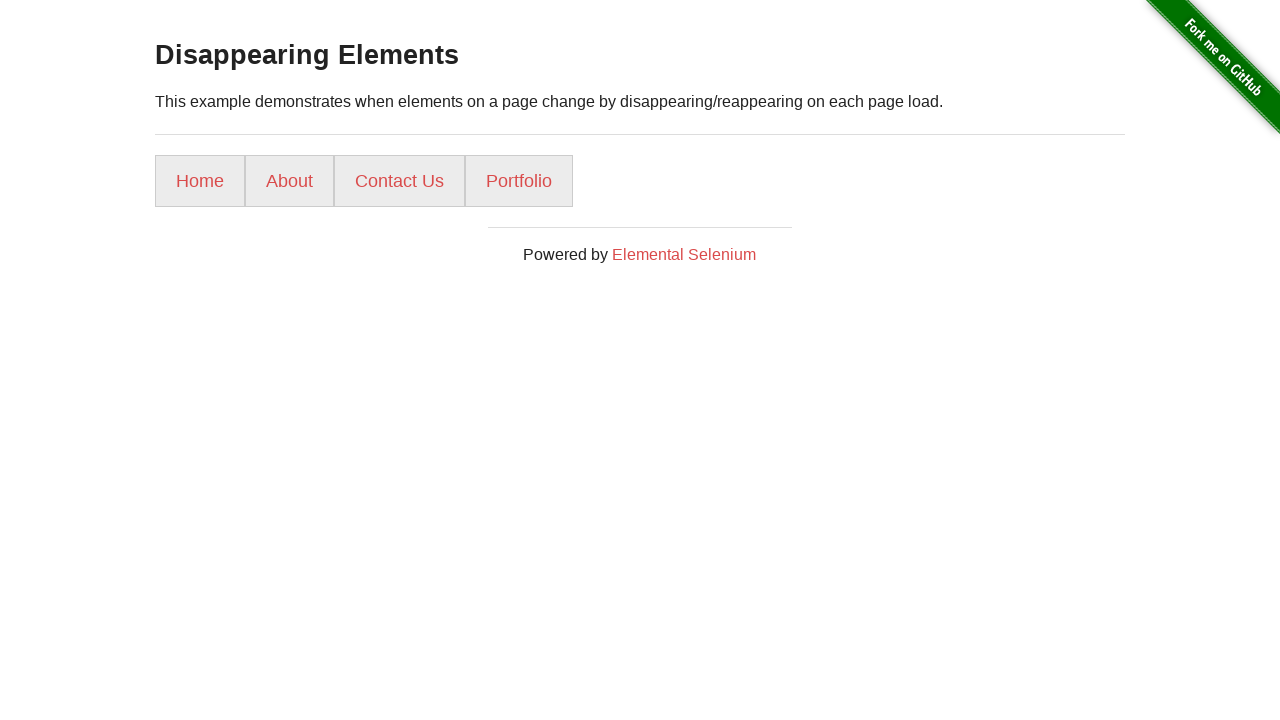

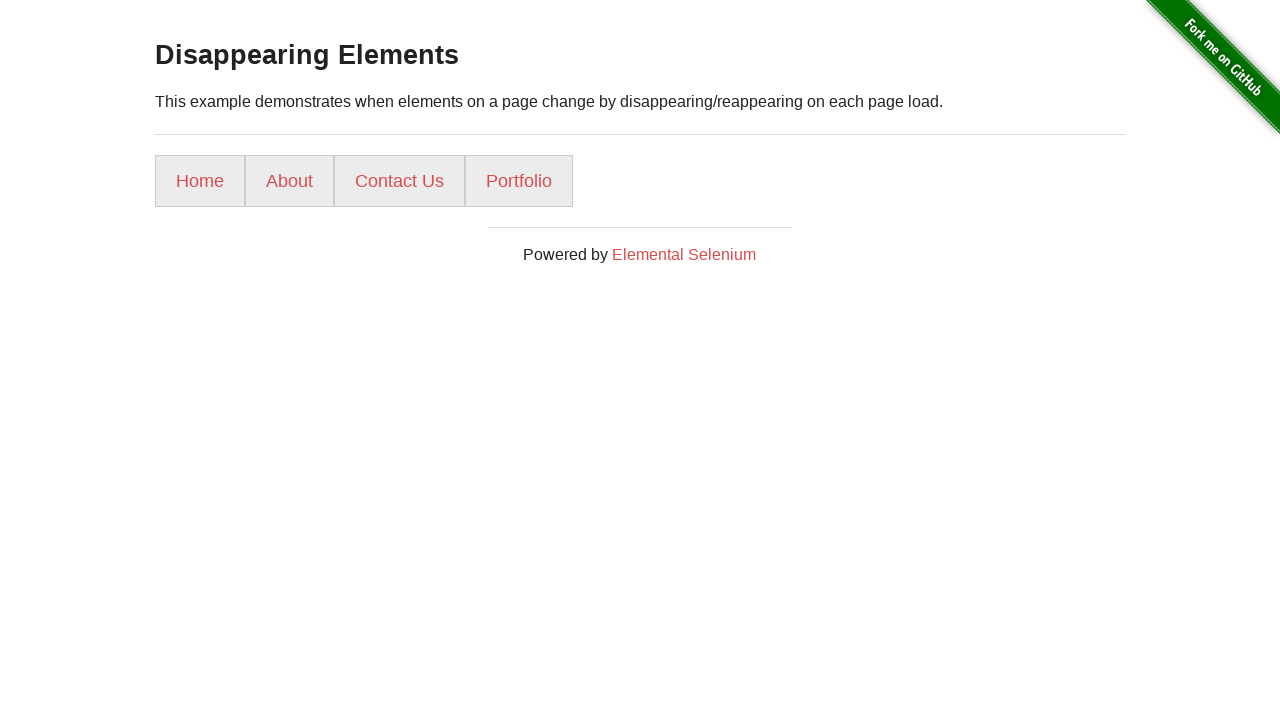